Tests the search and add-to-cart functionality on a practice e-commerce site by searching for "Brocolli", verifying the item appears, clicking add to cart, and verifying the item was added.

Starting URL: https://rahulshettyacademy.com/seleniumPractise/#/

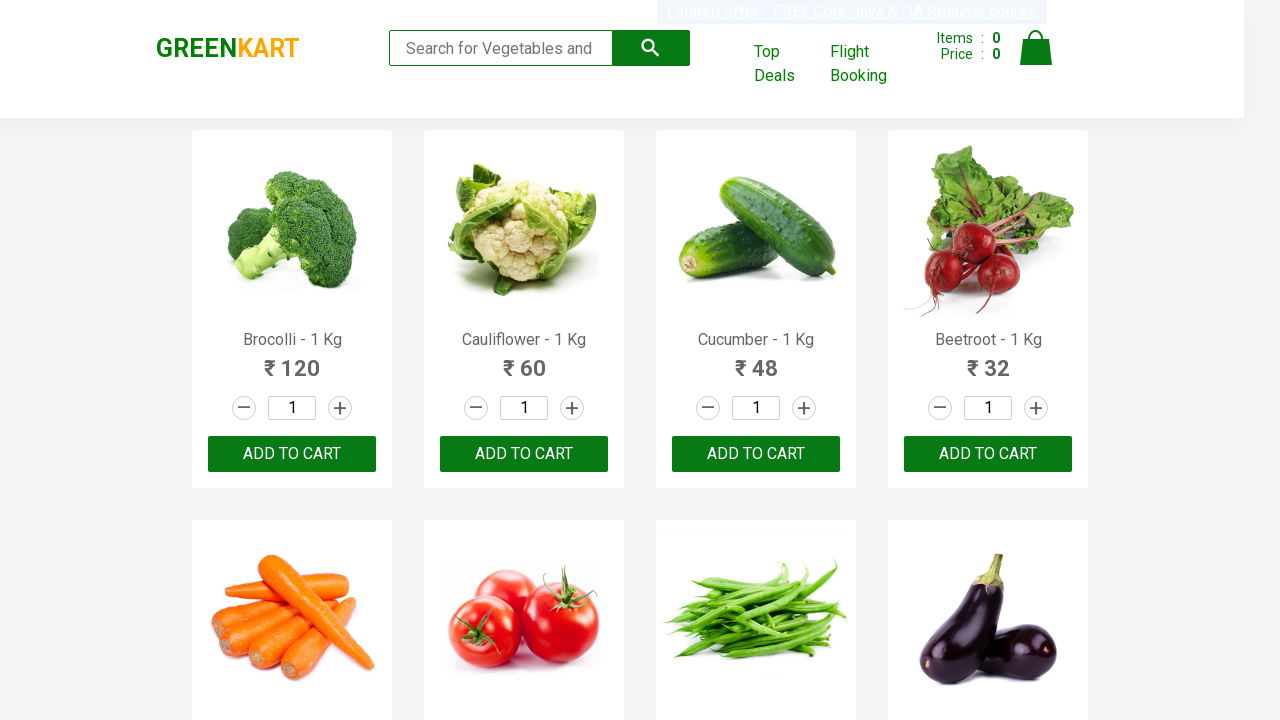

Filled search box with 'Brocolli' on input[placeholder='Search for Vegetables and Fruits']
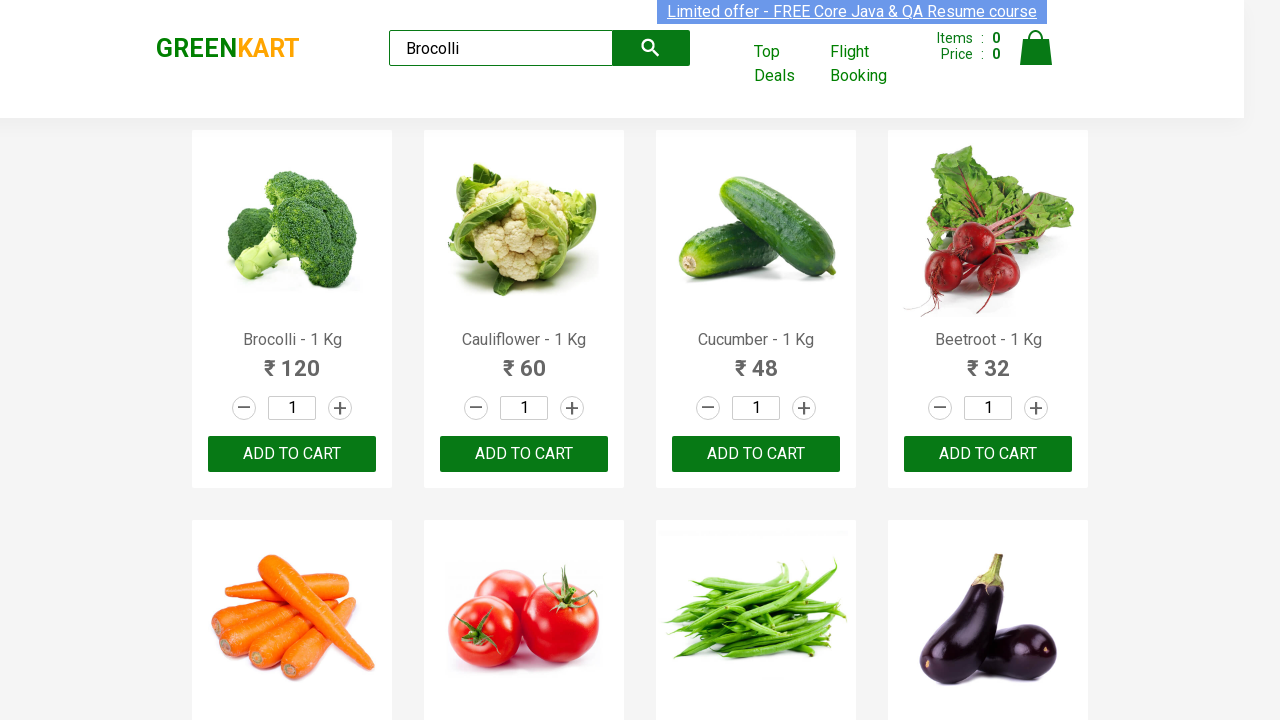

Search results loaded and product element appeared
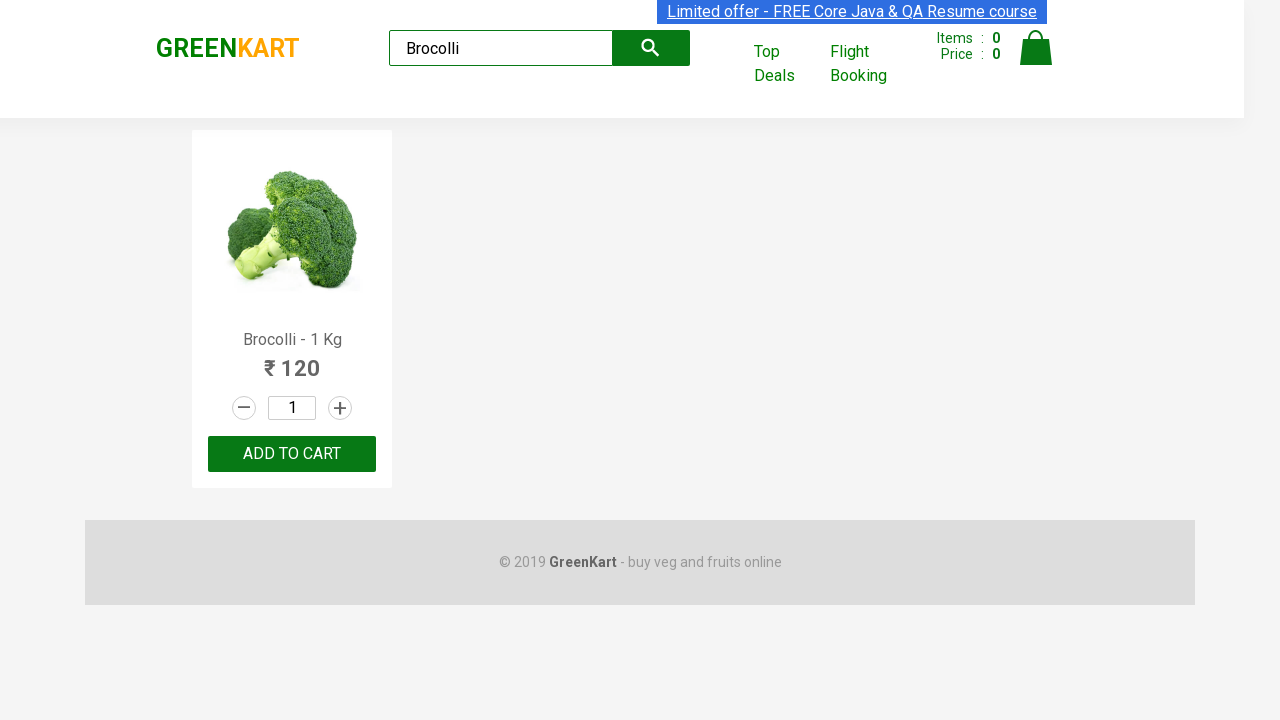

Retrieved product name: 'Brocolli - 1 Kg'
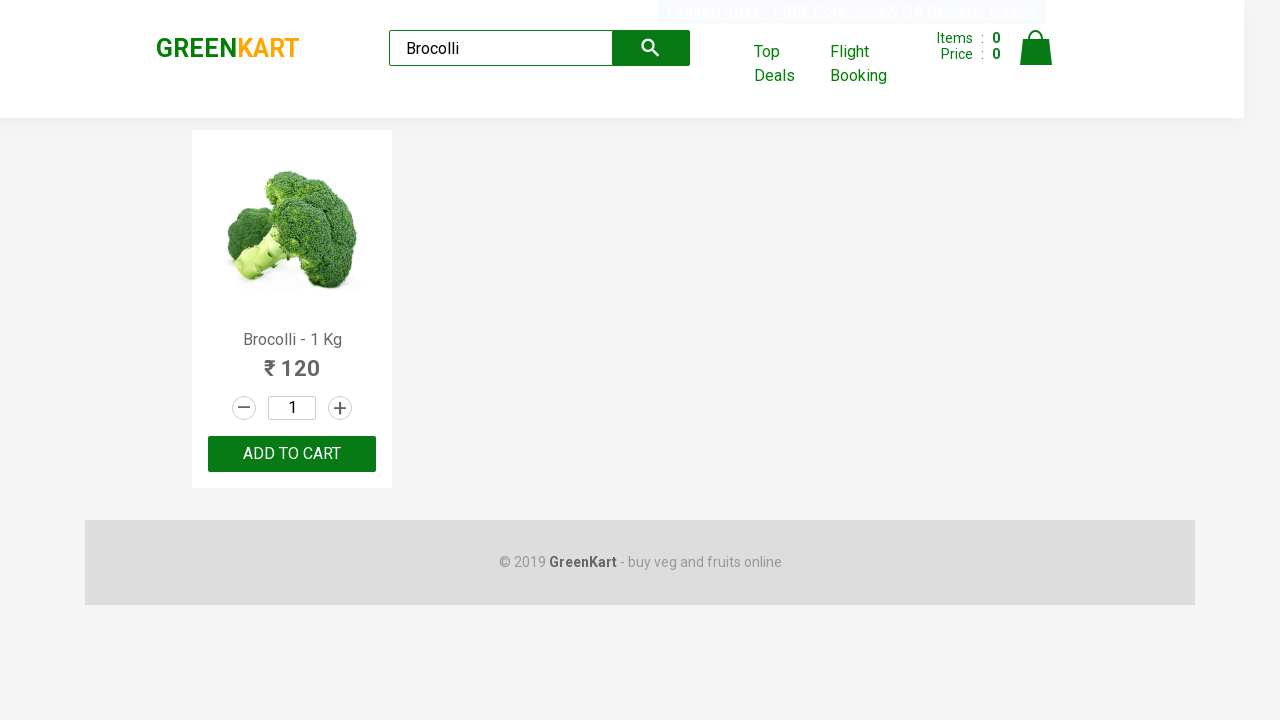

Verified product name is 'Brocolli - 1 Kg'
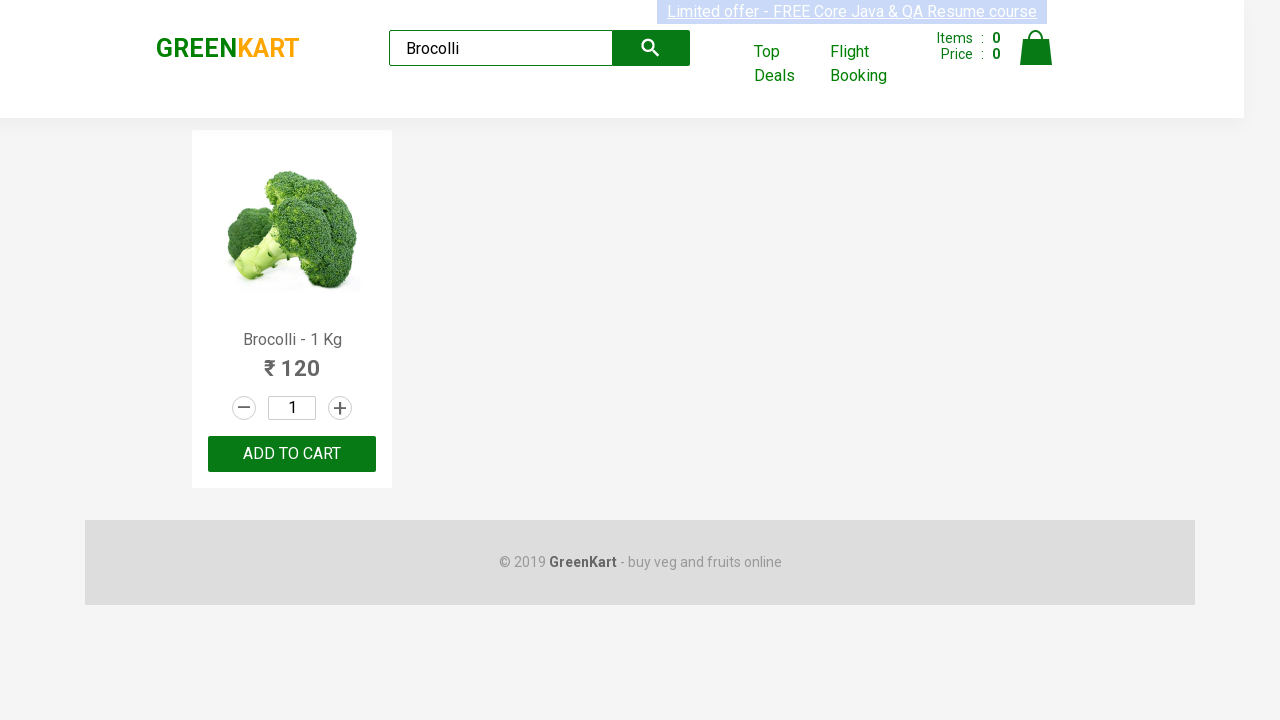

Clicked ADD TO CART button at (292, 454) on button:has-text('ADD TO CART')
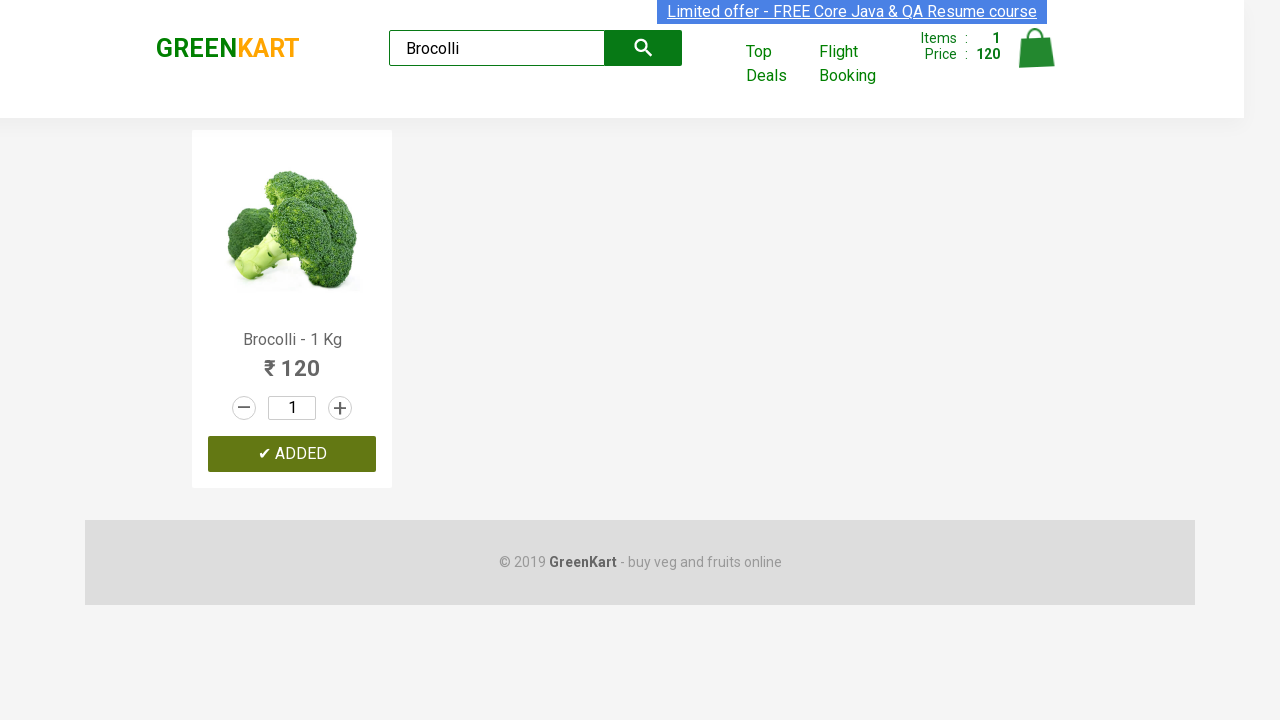

Verified item was added to cart (button changed to 'ADDED')
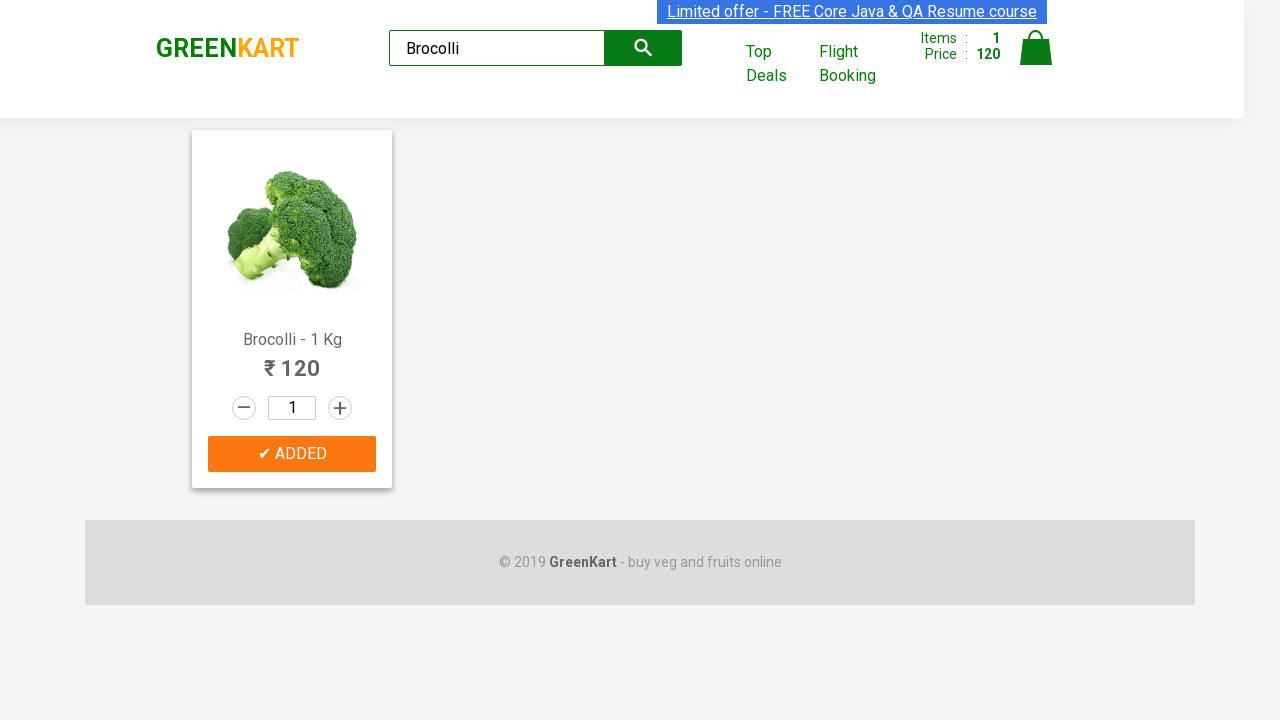

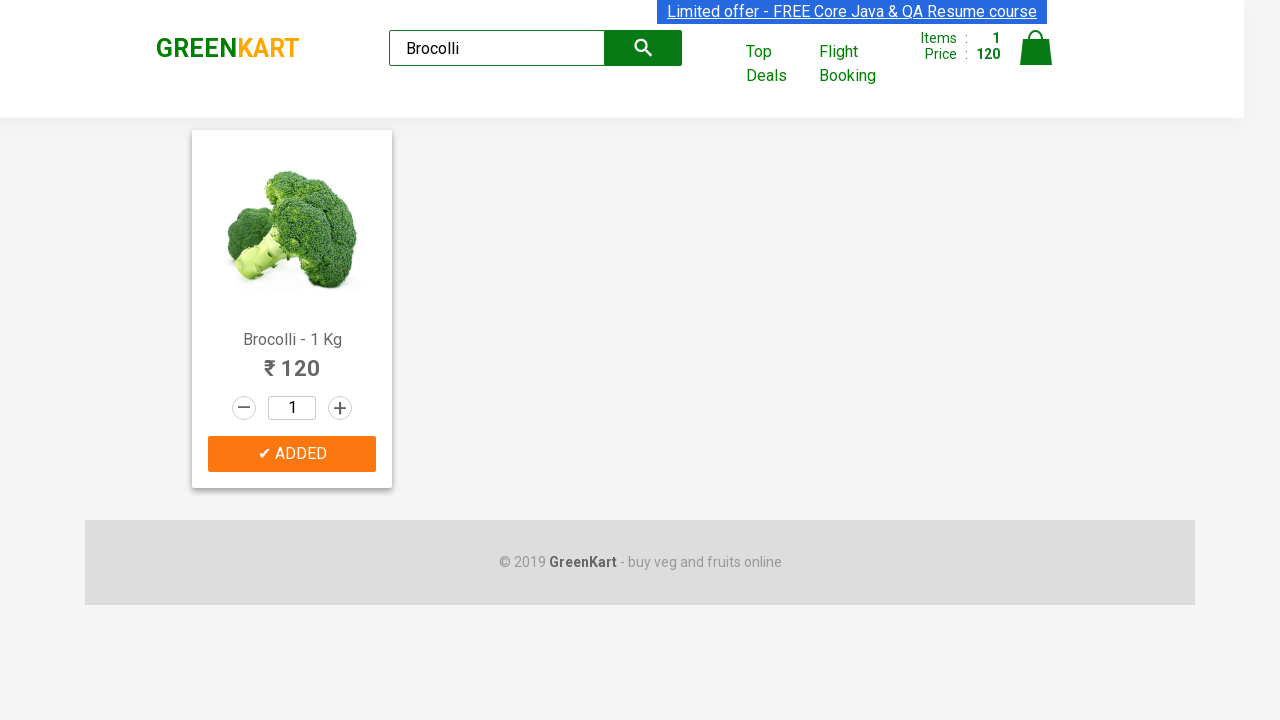